Tests context menu by right-clicking on the hot-spot area and handling the resulting alert

Starting URL: http://the-internet.herokuapp.com/

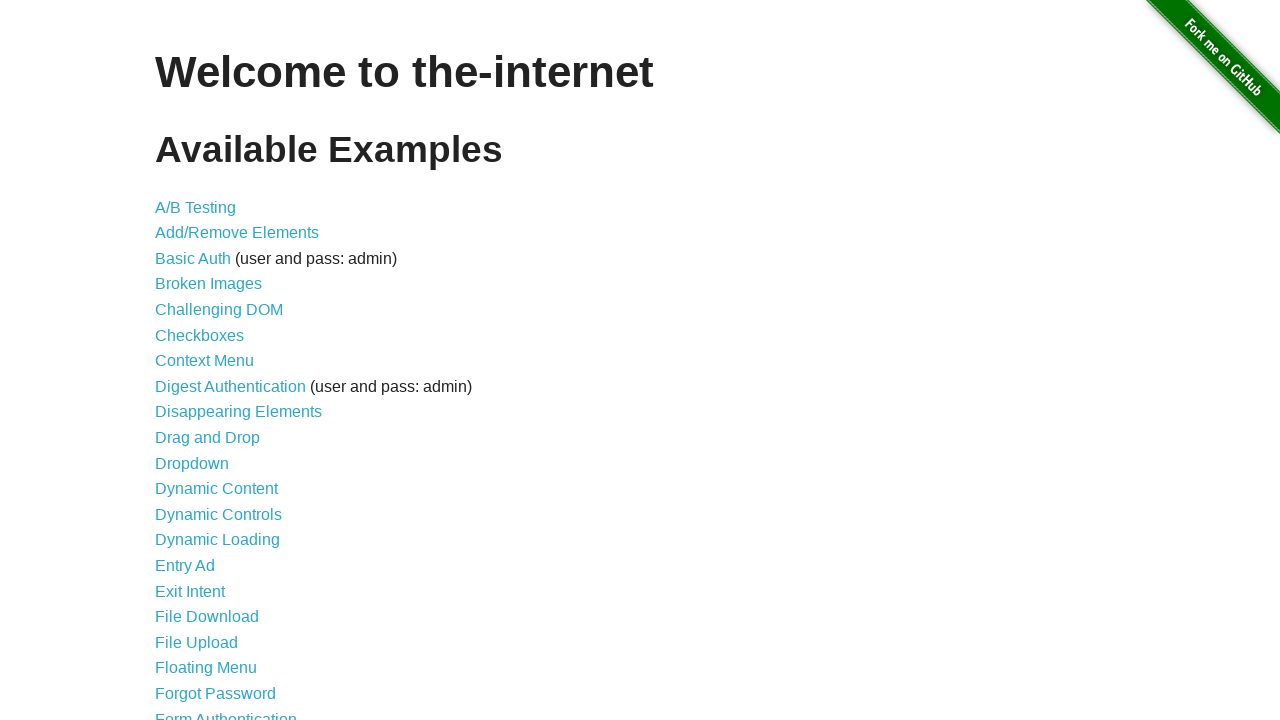

Clicked on Context Menu link at (204, 361) on text=Context Menu
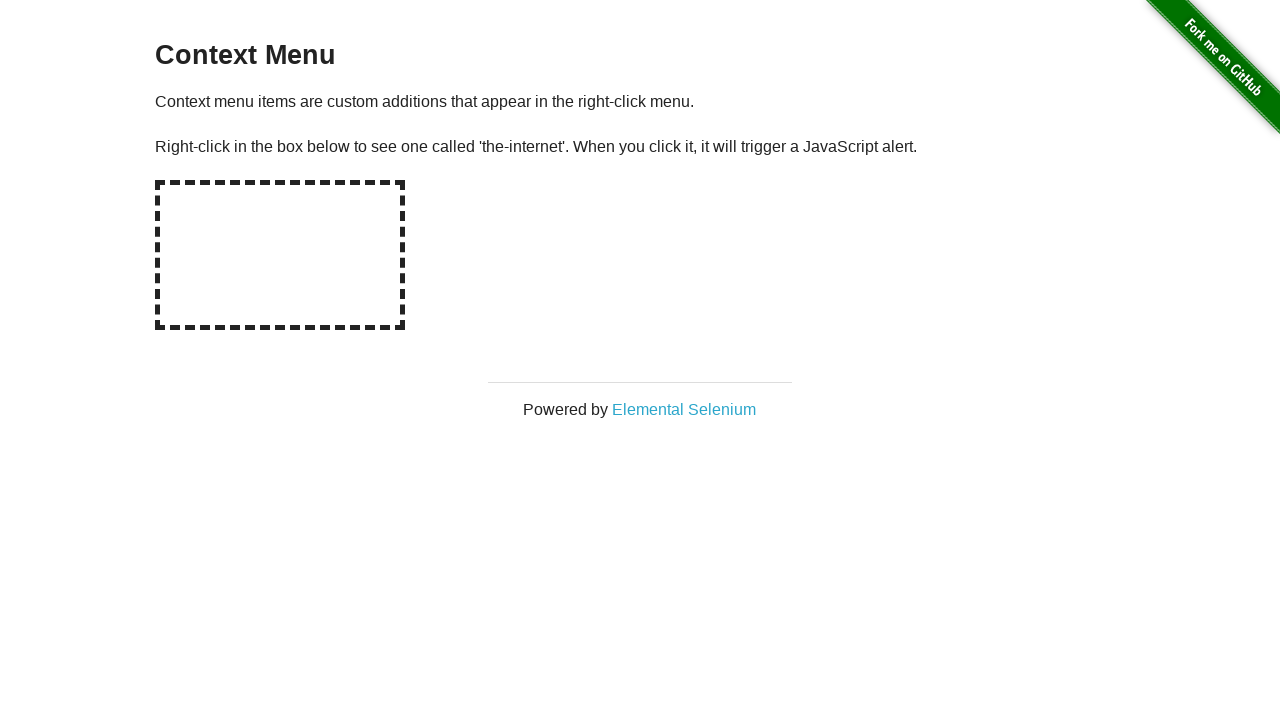

Waited for context_menu page to load
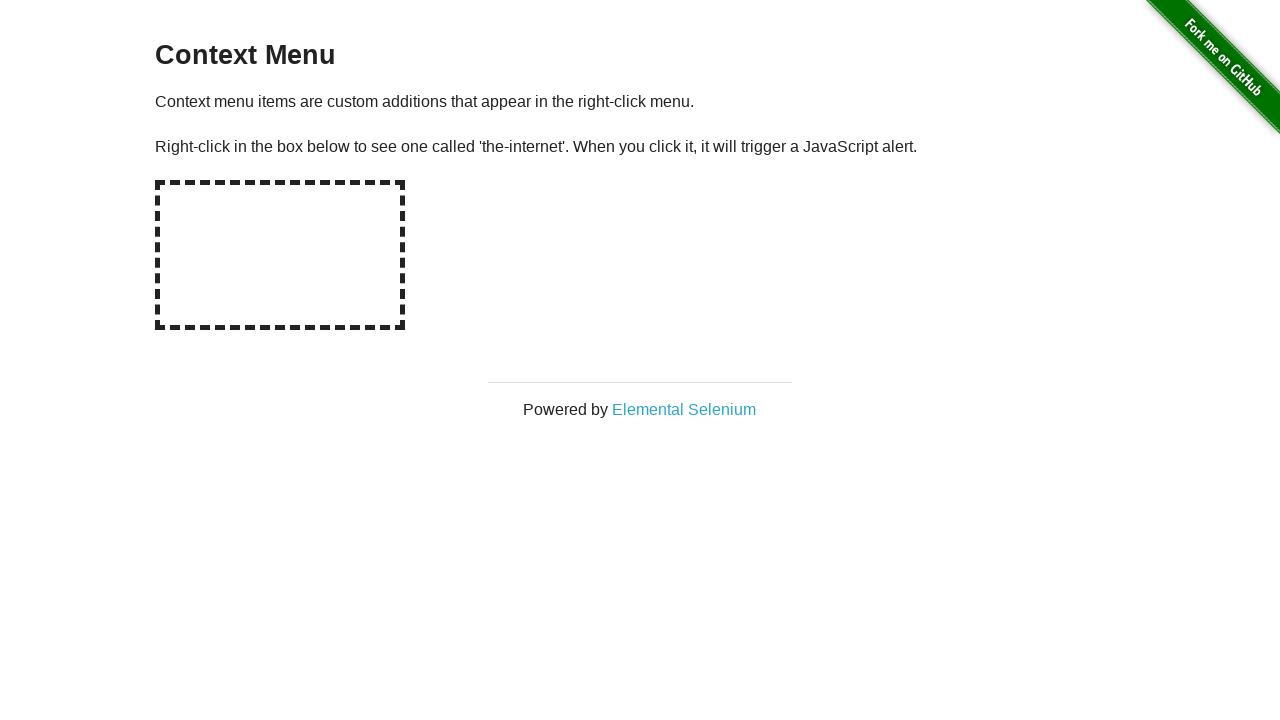

Set up dialog handler to accept alerts
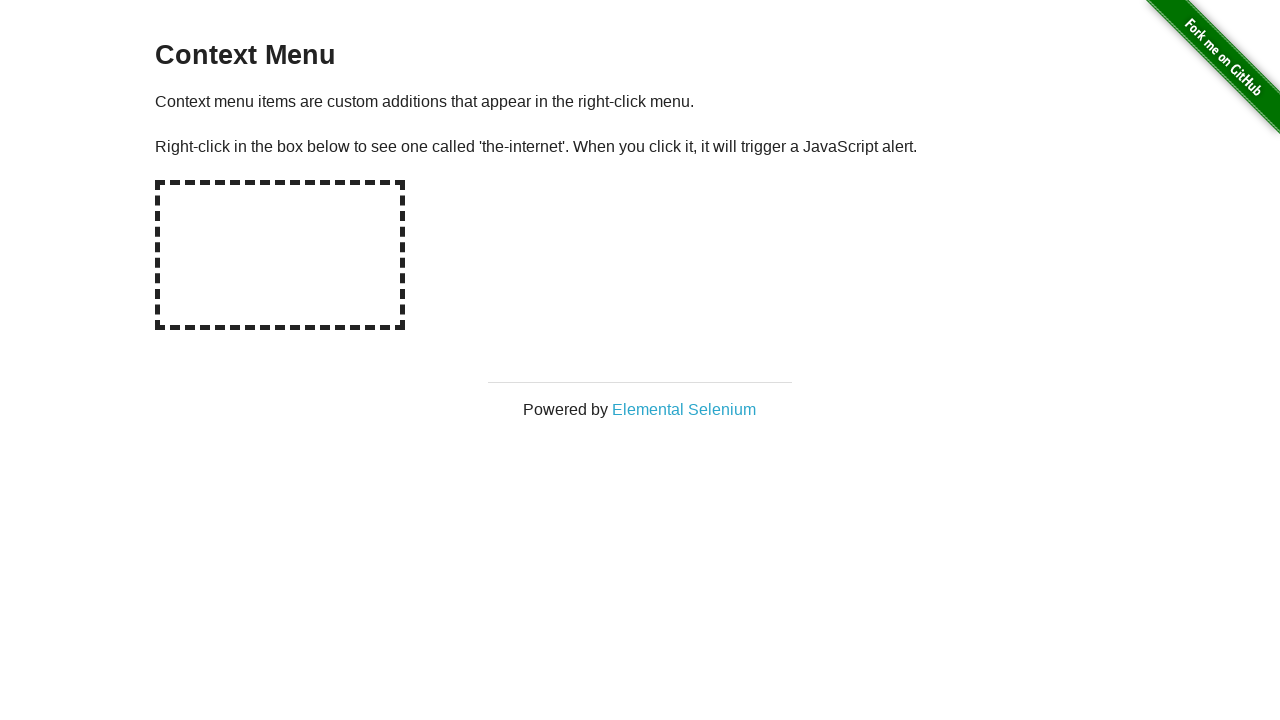

Right-clicked on the hot-spot element, triggering context menu and alert at (280, 255) on #hot-spot
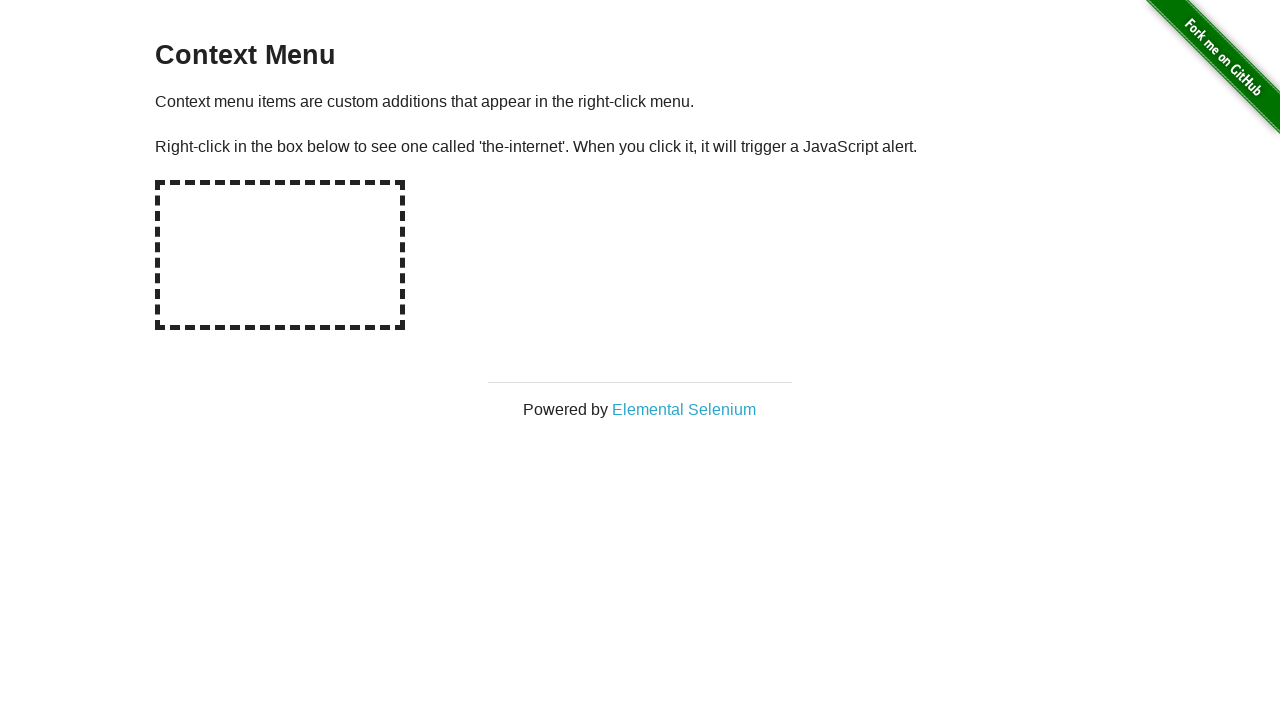

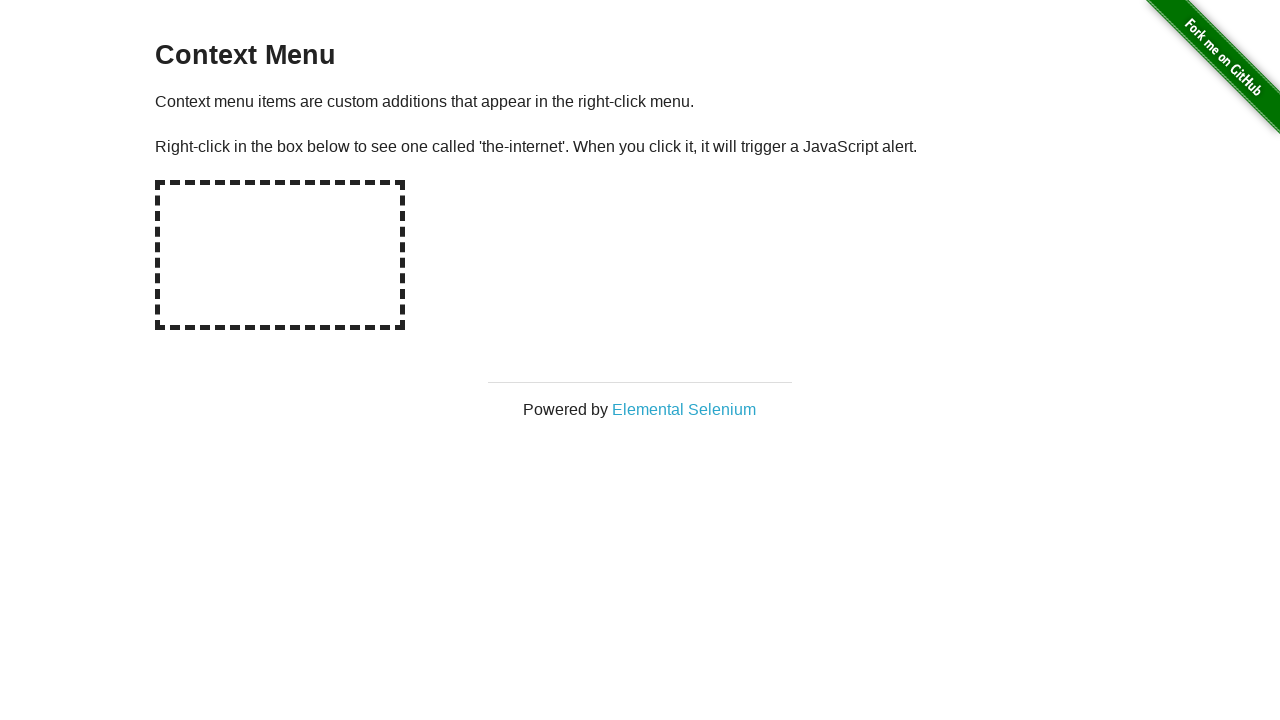